Tests that generating 10 words produces exactly 10 words of Lorem Ipsum text

Starting URL: https://lipsum.com/

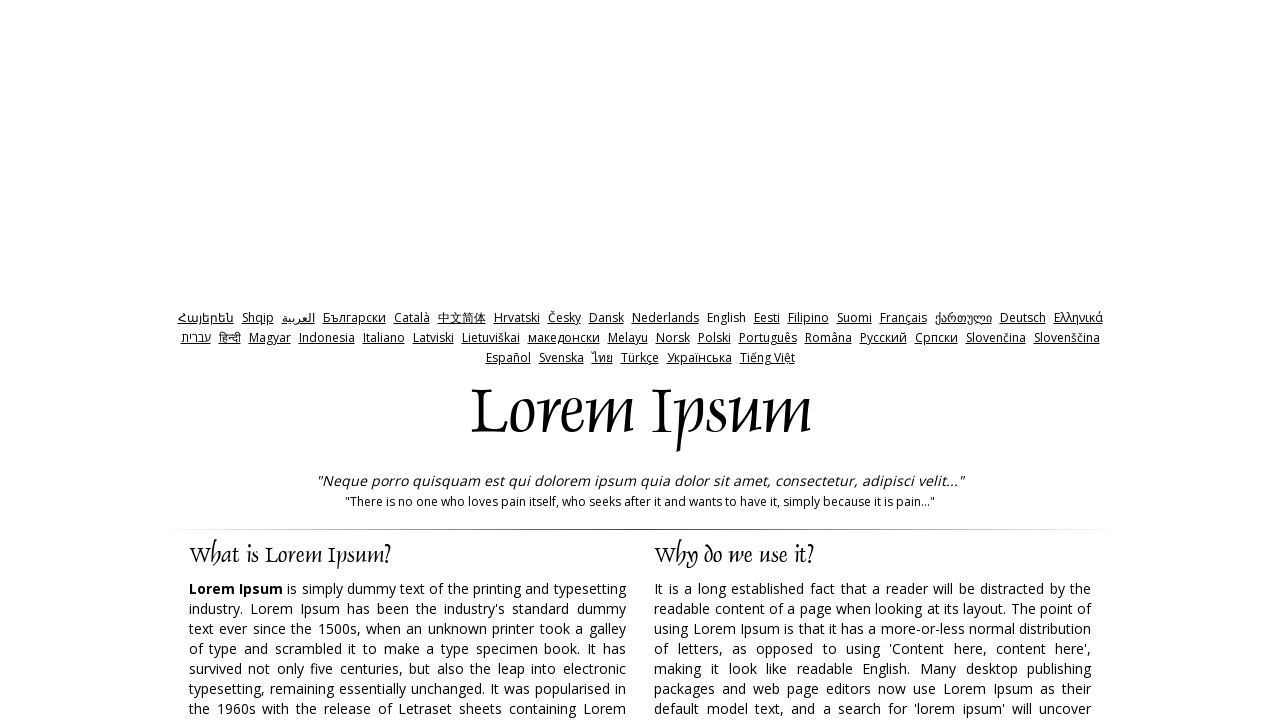

Clicked words radio button at (768, 360) on xpath=//label[@for='words']
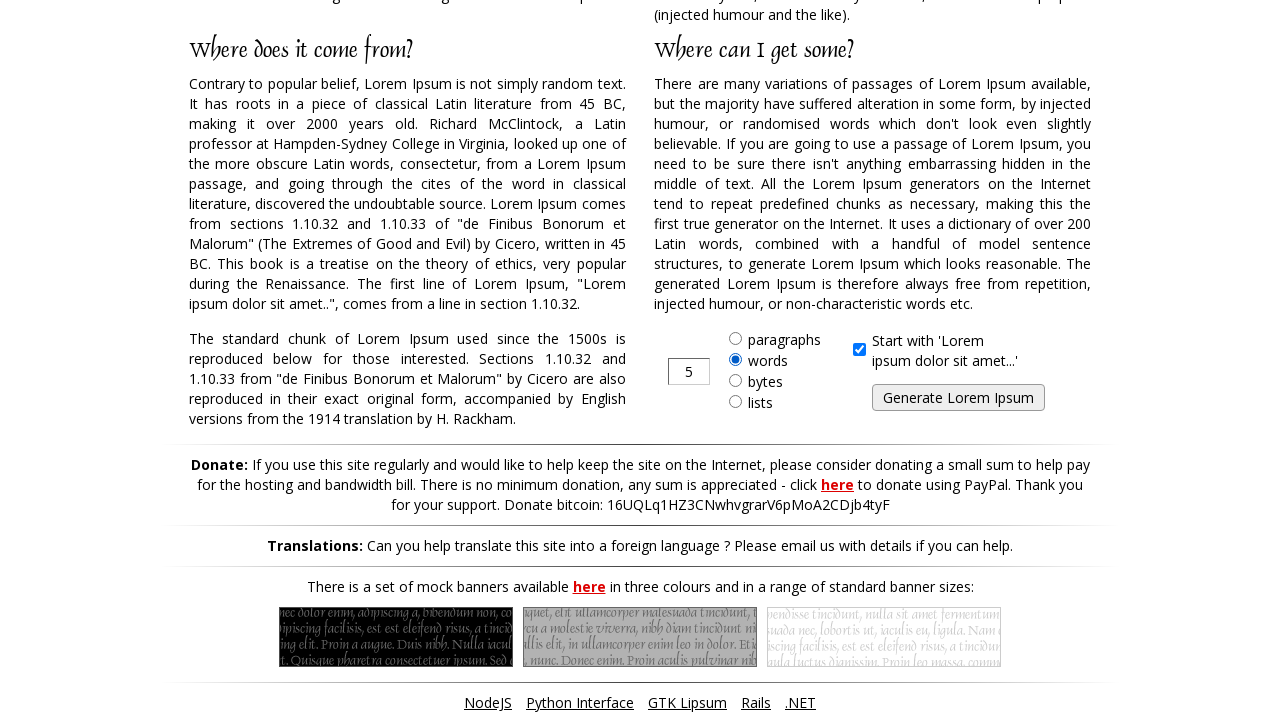

Filled number field with '10' on input[type='text']
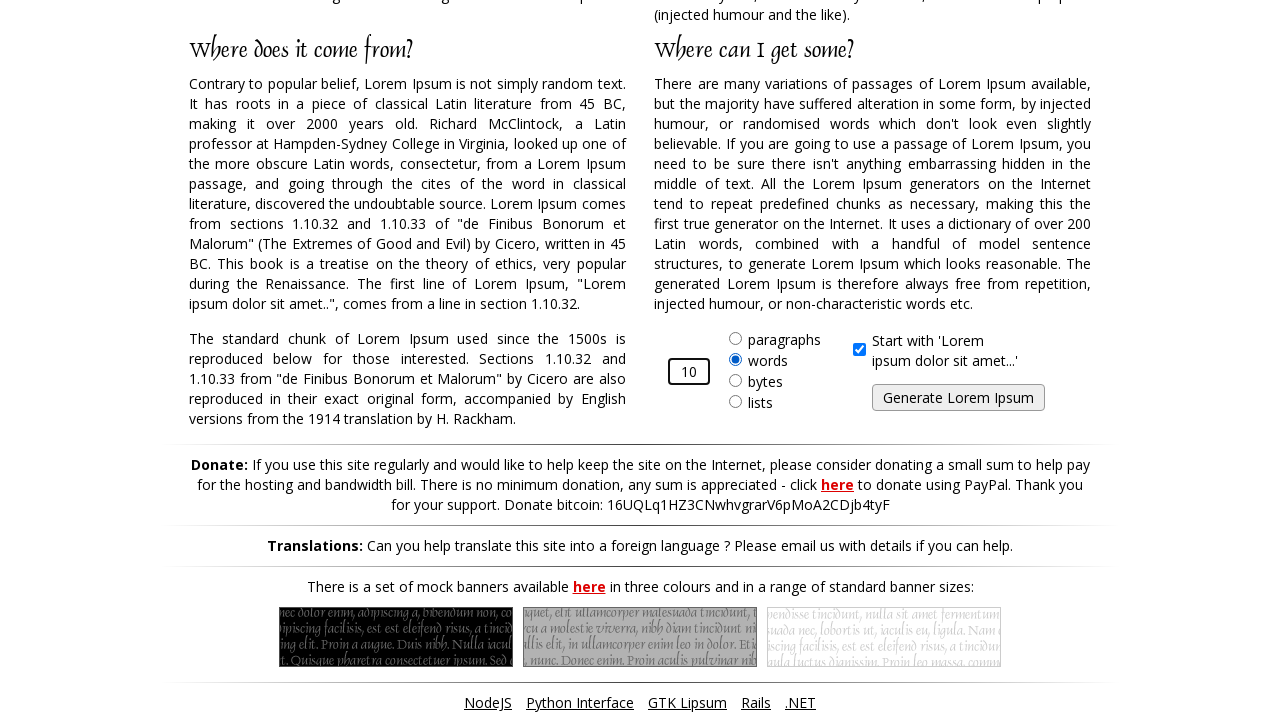

Clicked generate button at (958, 398) on input#generate
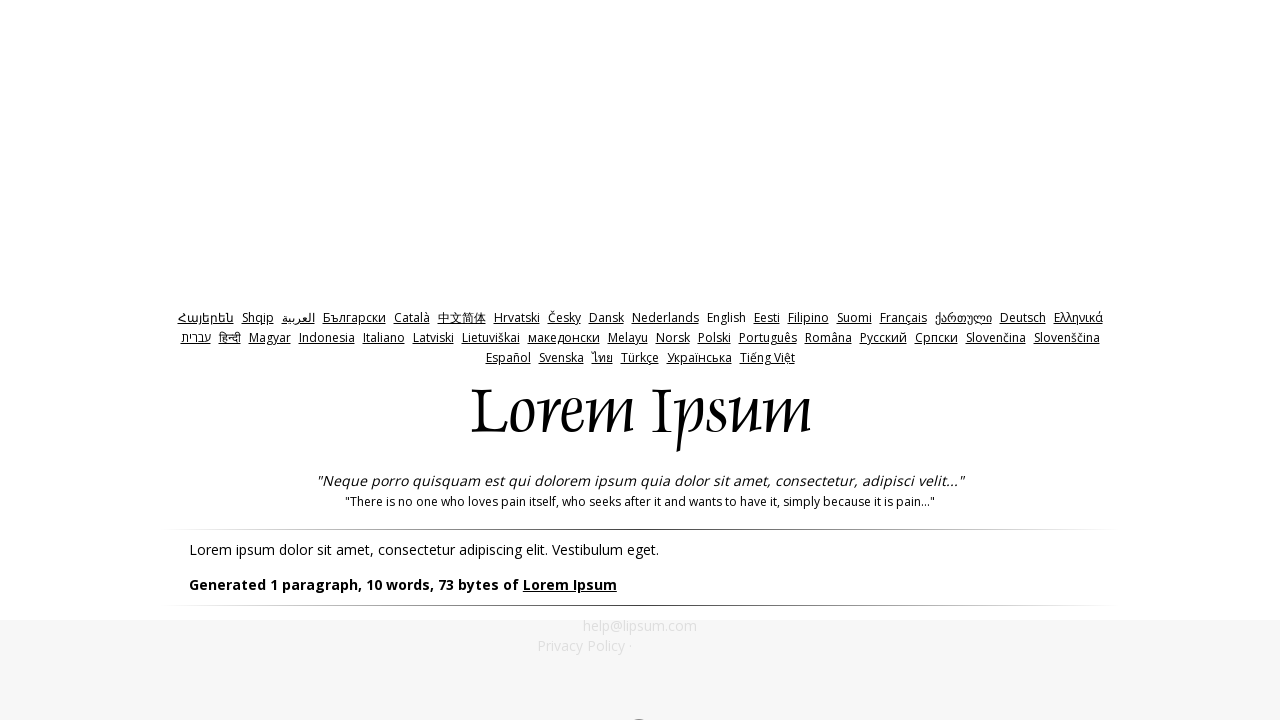

Lorem Ipsum text generated and loaded
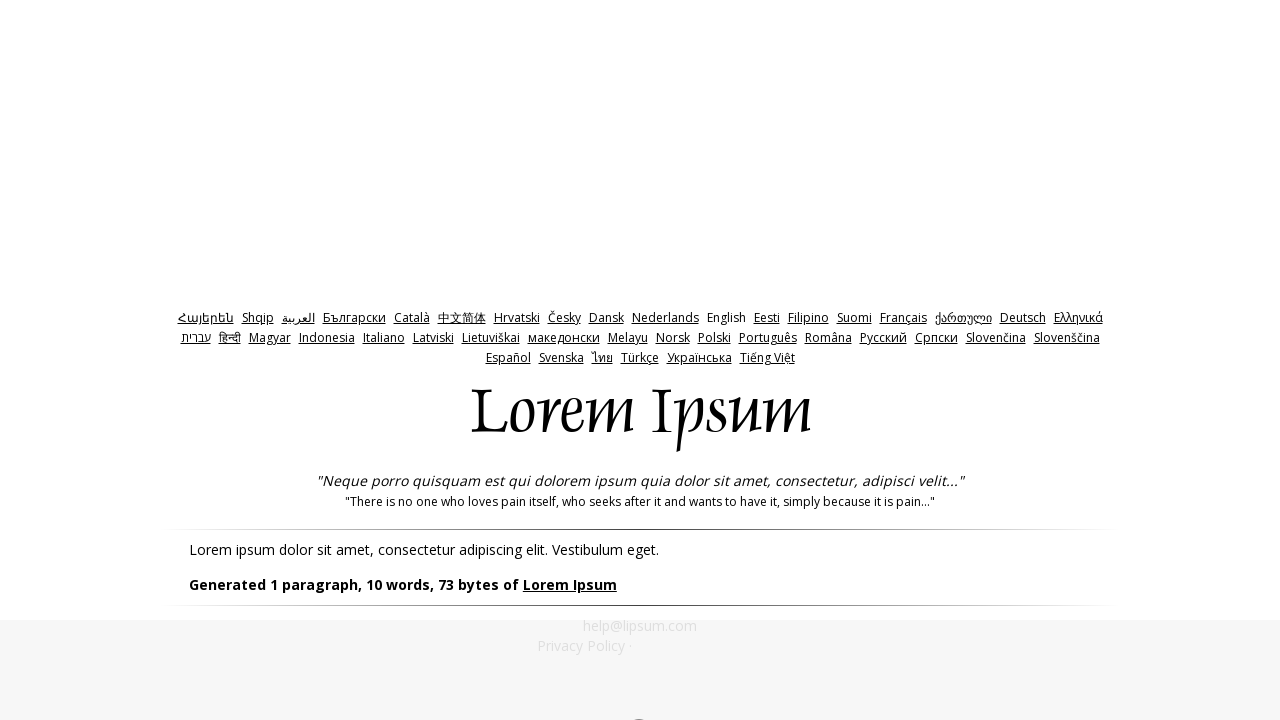

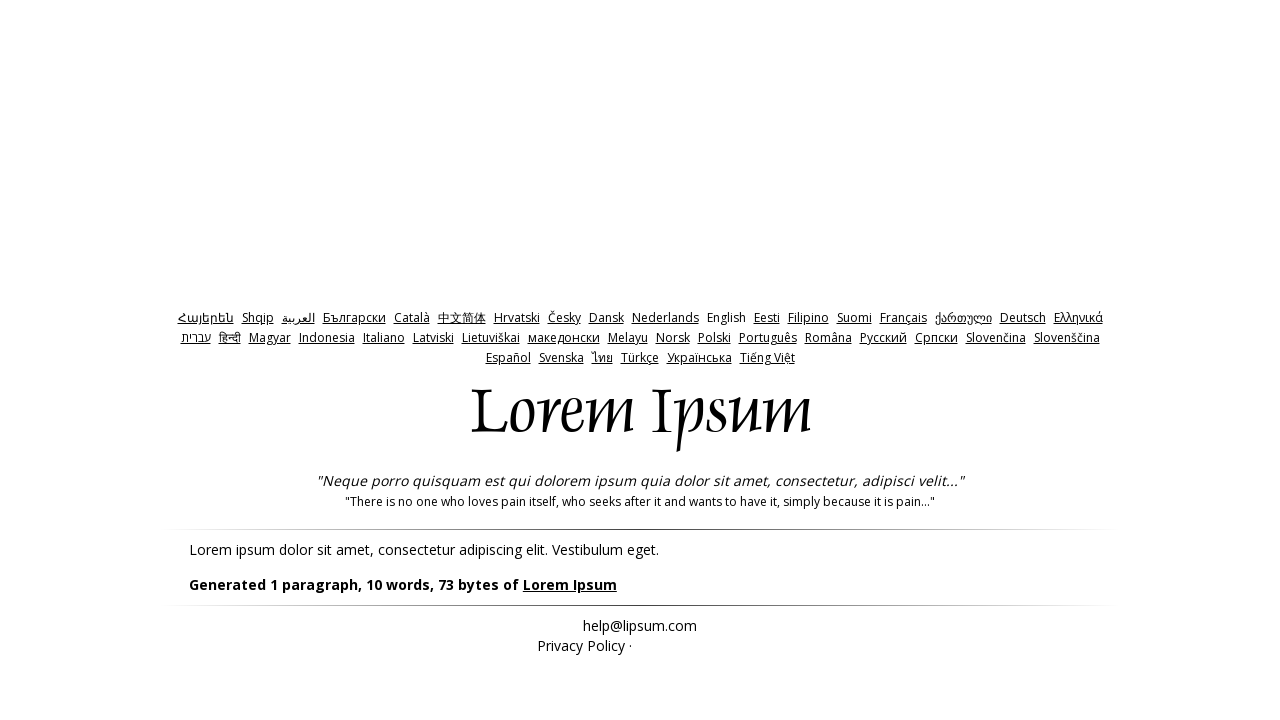